Tests radio button interactions by clicking three different radio buttons using different locator strategies (id, CSS selector, and XPath)

Starting URL: https://formy-project.herokuapp.com/radiobutton

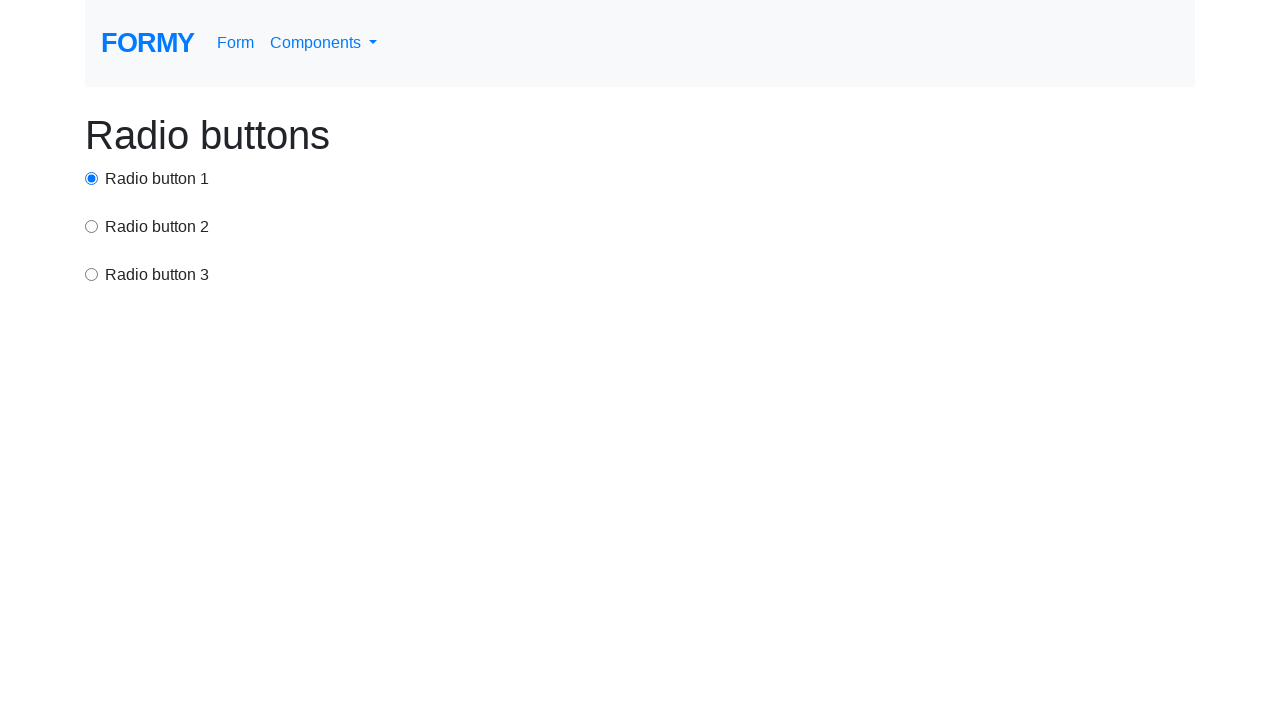

Clicked first radio button using id selector at (92, 178) on #radio-button-1
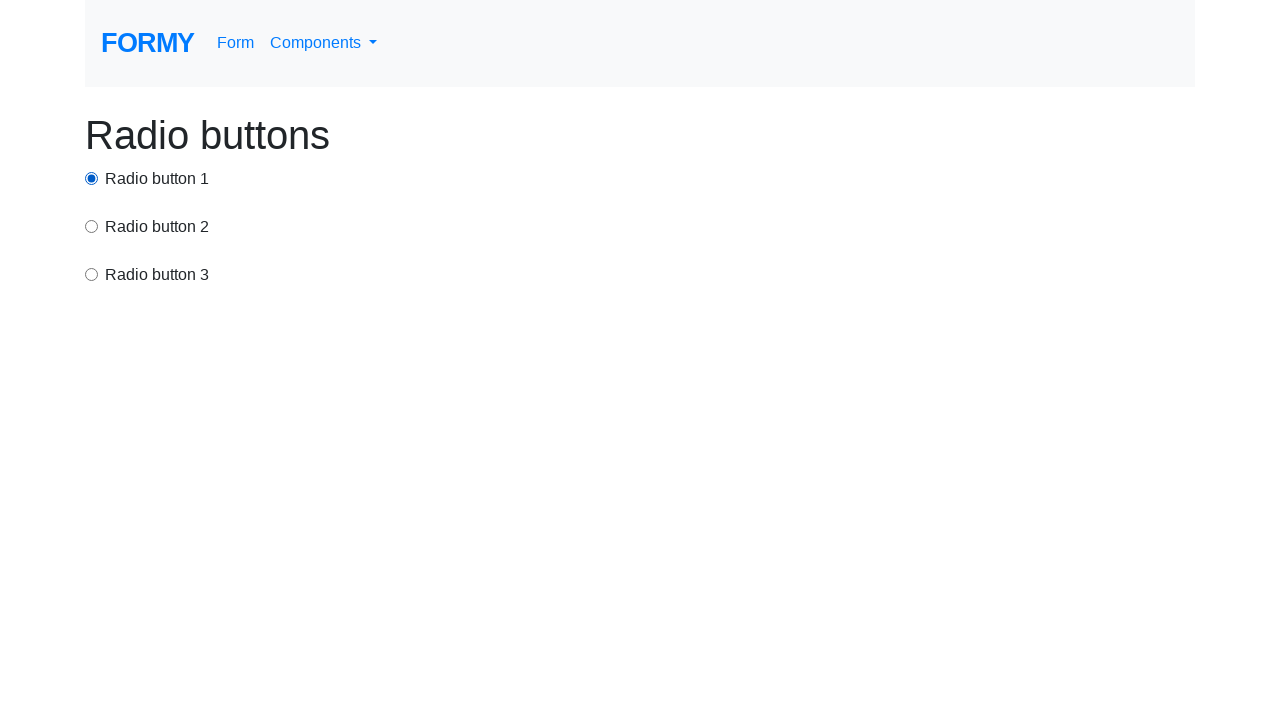

Clicked second radio button using CSS selector at (92, 226) on input[value='option2']
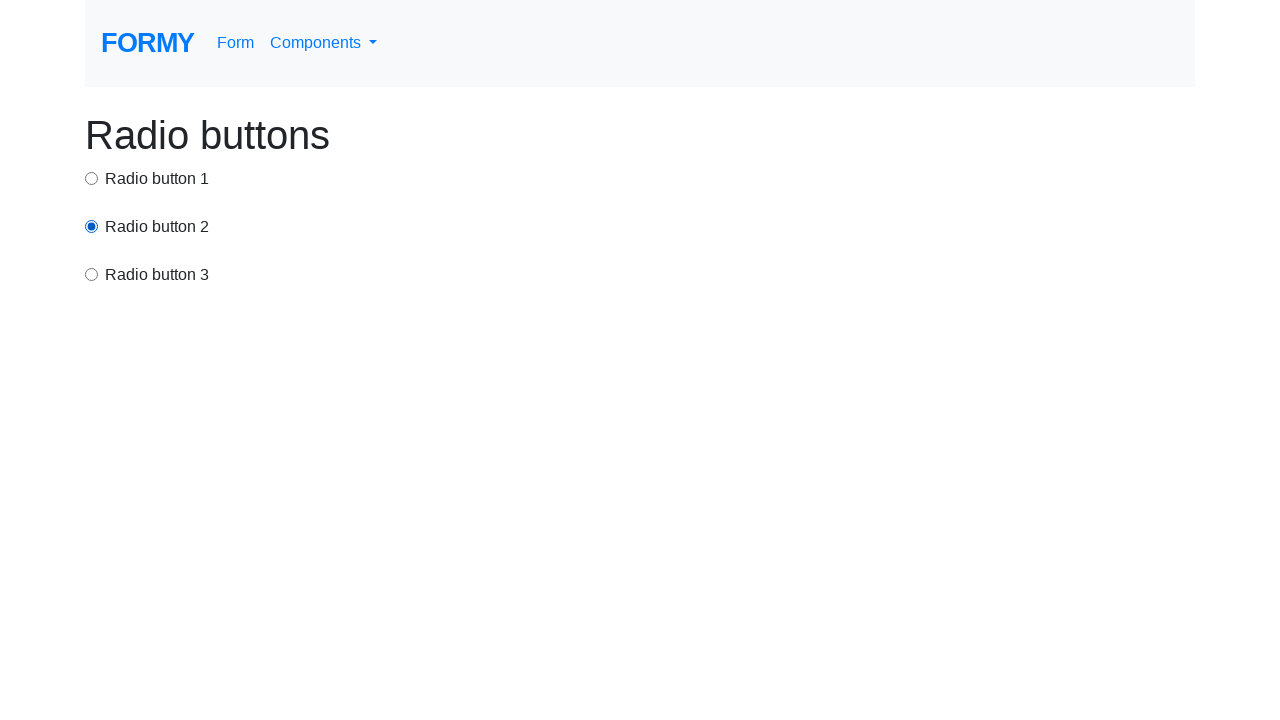

Clicked third radio button using XPath selector at (92, 274) on xpath=//html/body/div/div[3]/input
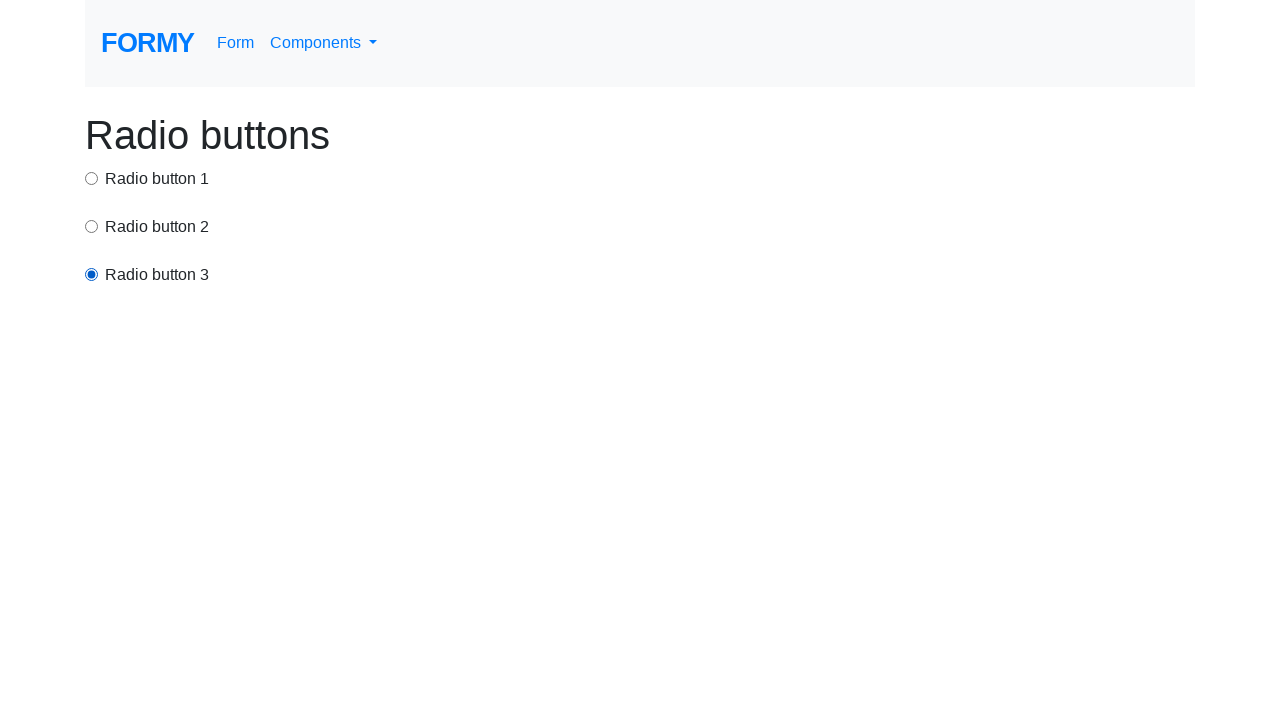

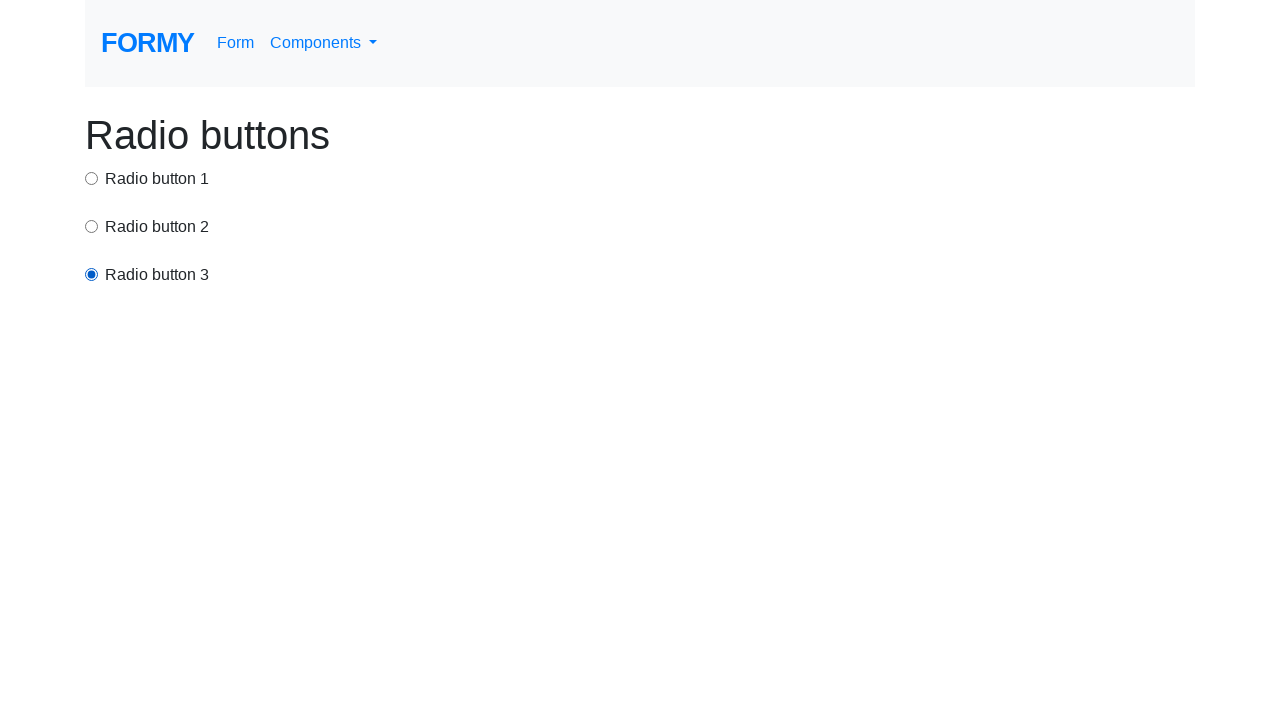